Tests autocomplete/autosuggest dropdown functionality by typing a partial country name and selecting the matching option from the dropdown suggestions.

Starting URL: https://rahulshettyacademy.com/dropdownsPractise/

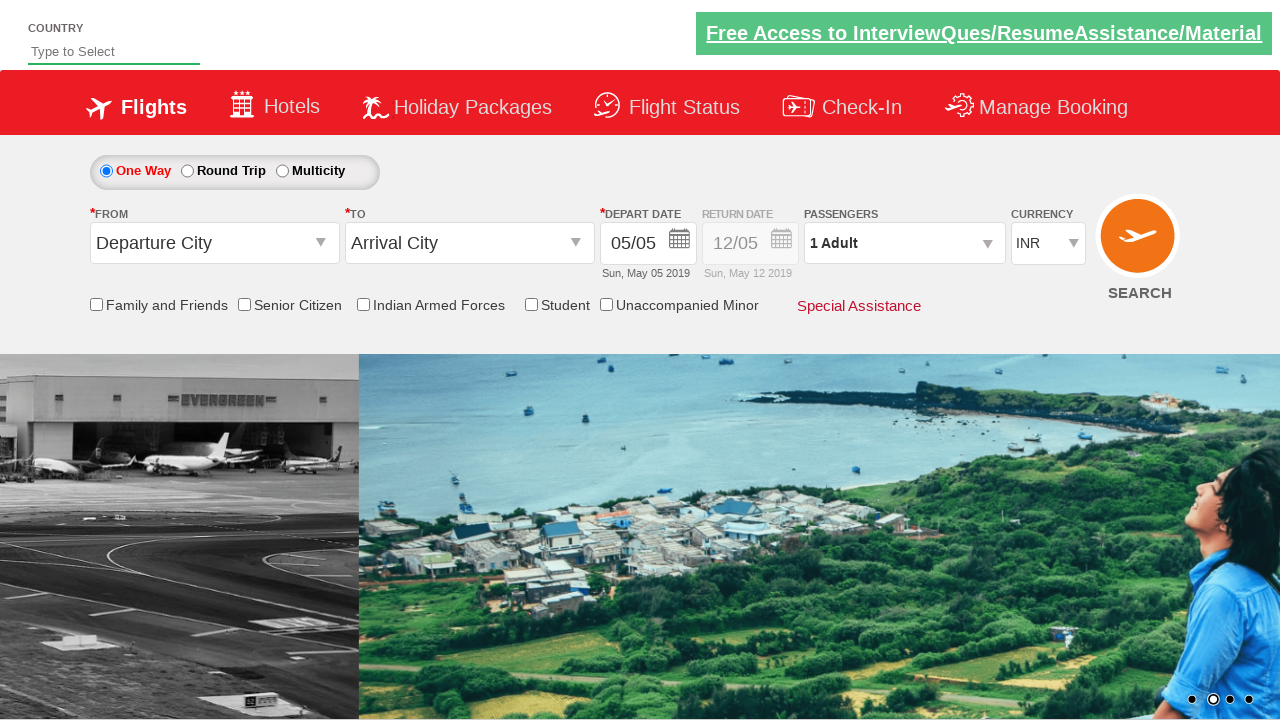

Typed 'ind' in autosuggest field to trigger dropdown suggestions on #autosuggest
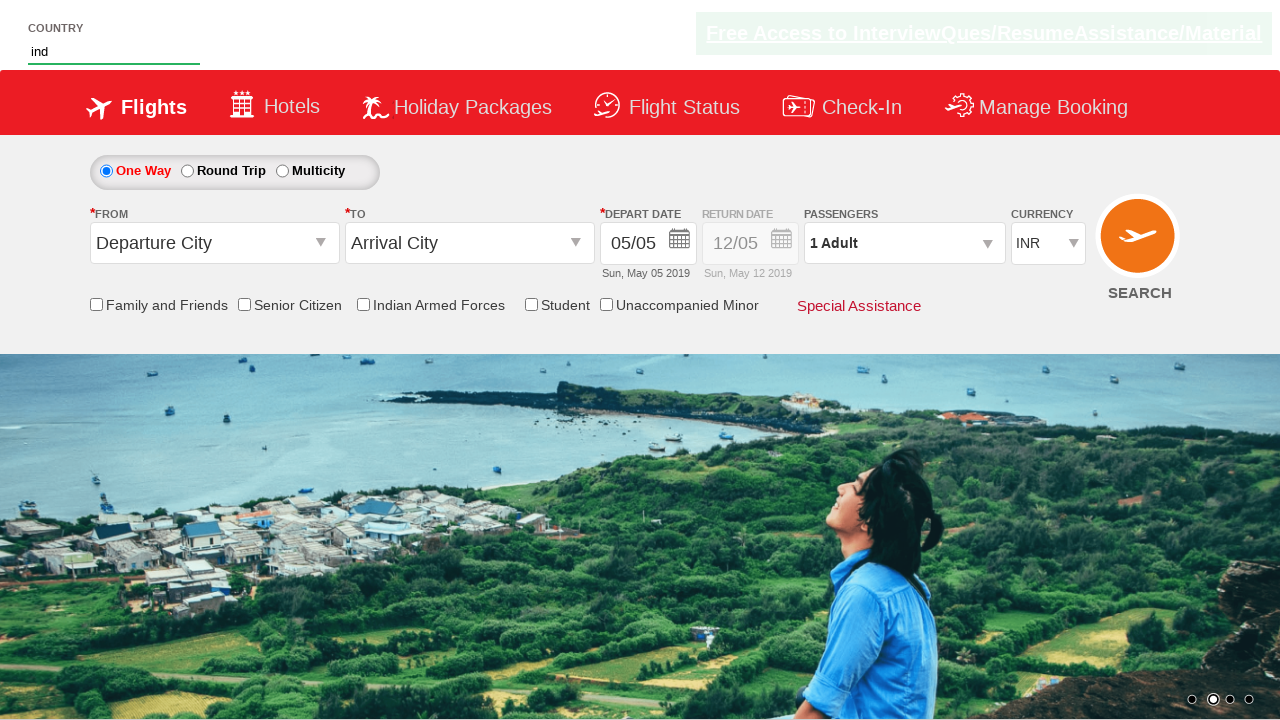

Autocomplete suggestions dropdown appeared
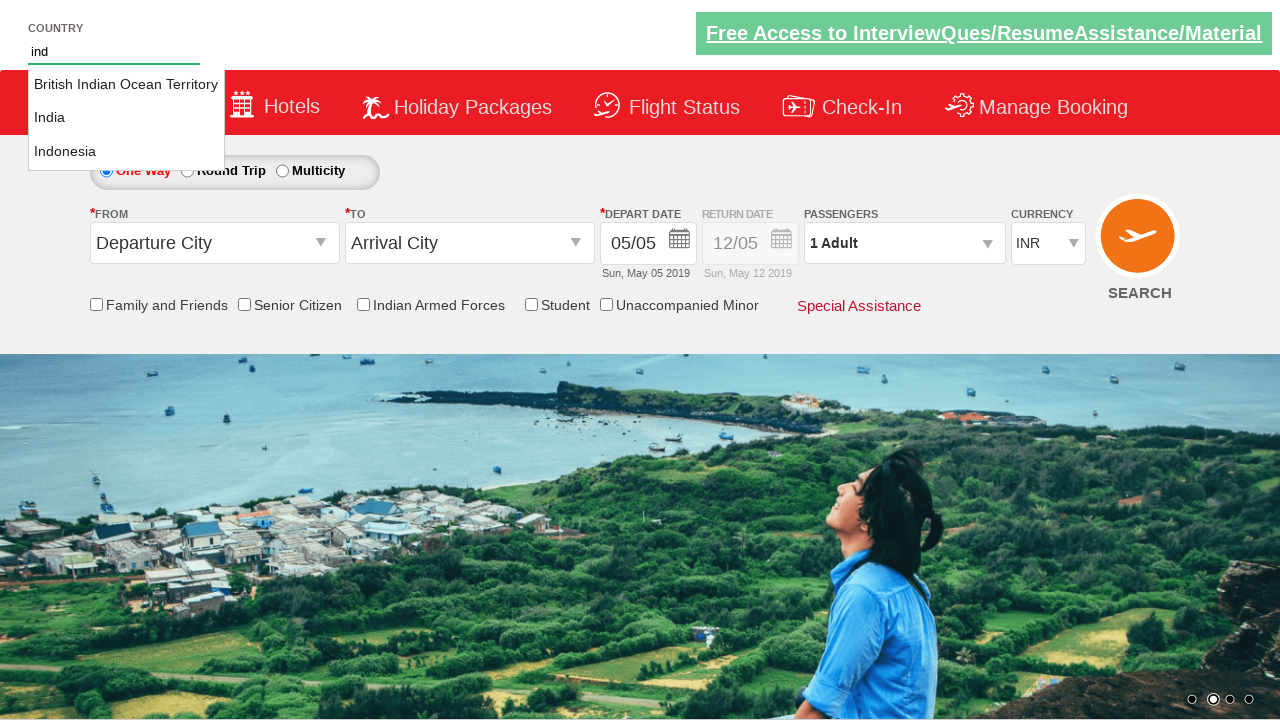

Retrieved all available suggestion options from dropdown
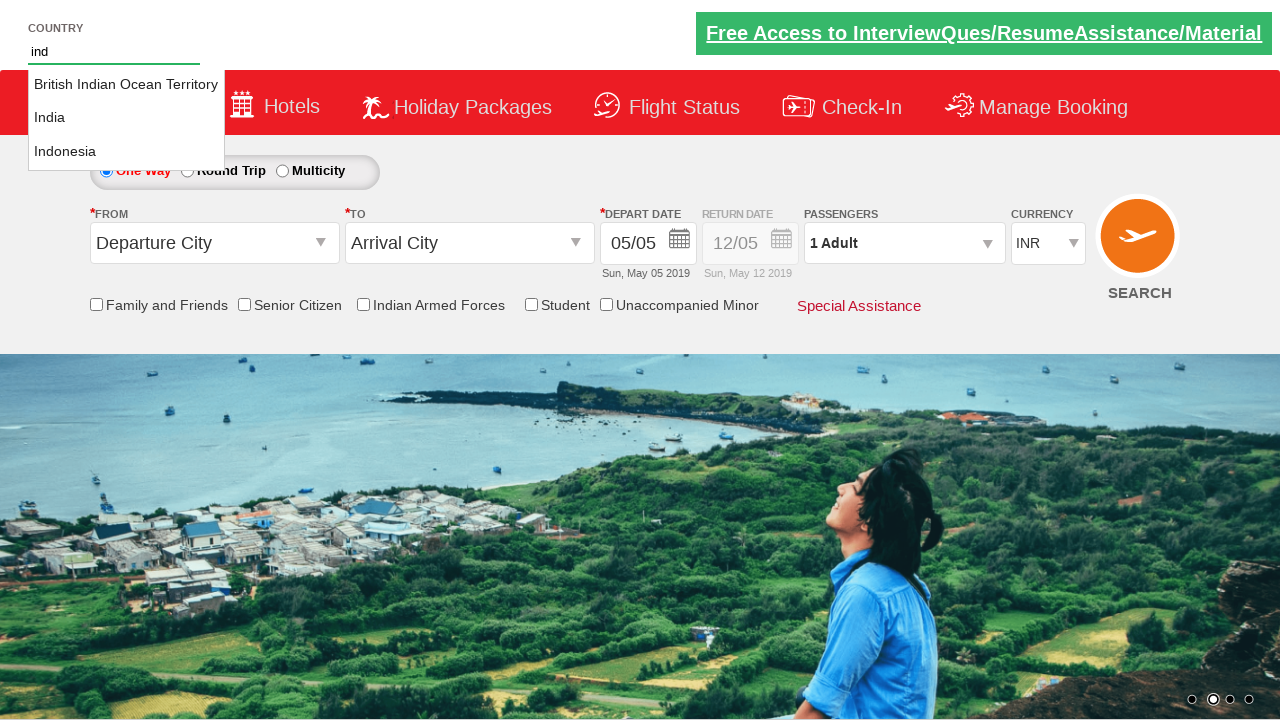

Selected 'India' from autocomplete suggestions at (126, 118) on li.ui-menu-item a >> nth=1
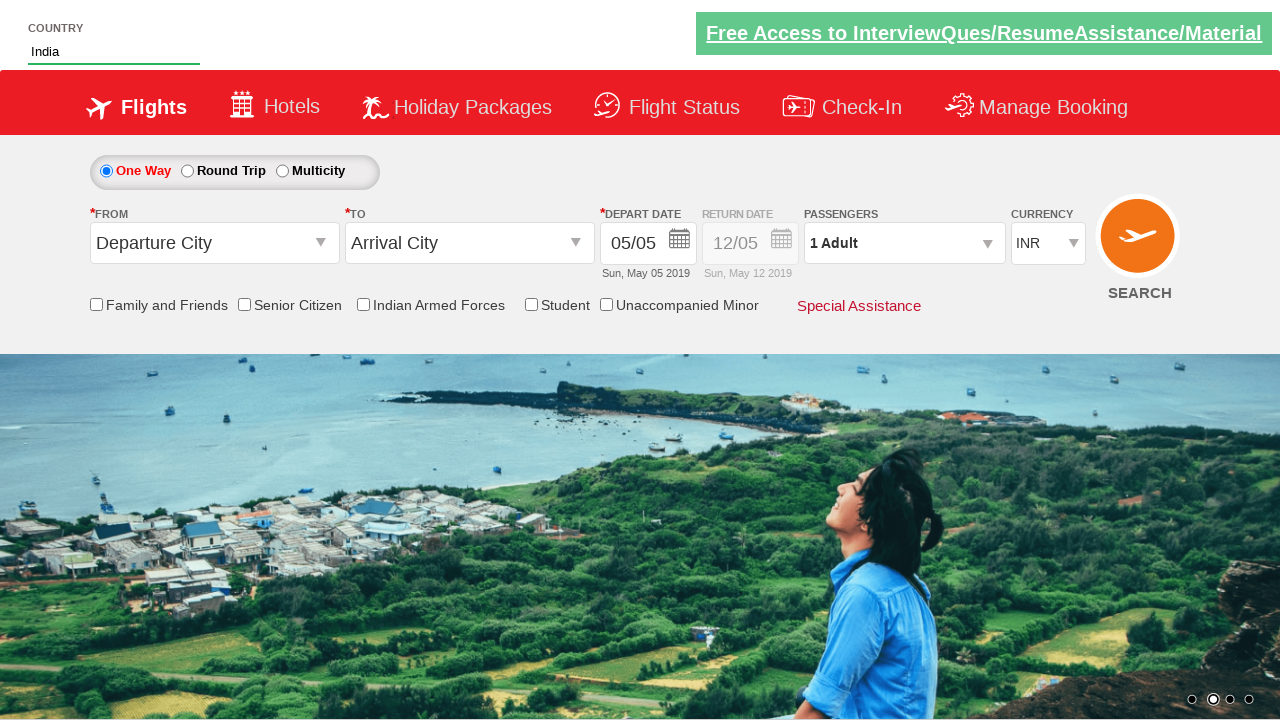

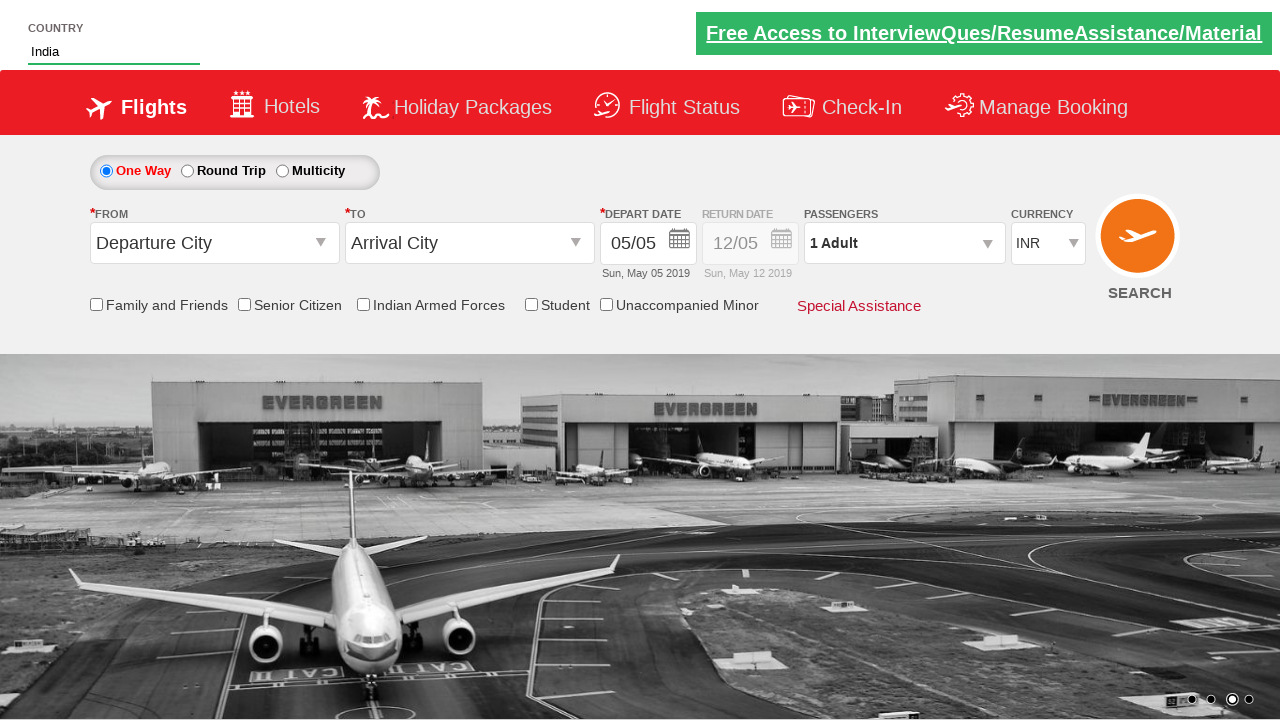